Navigates to a dropdown practice page and interacts with a currency dropdown to get the default selected option

Starting URL: https://rahulshettyacademy.com/dropdownsPractise/

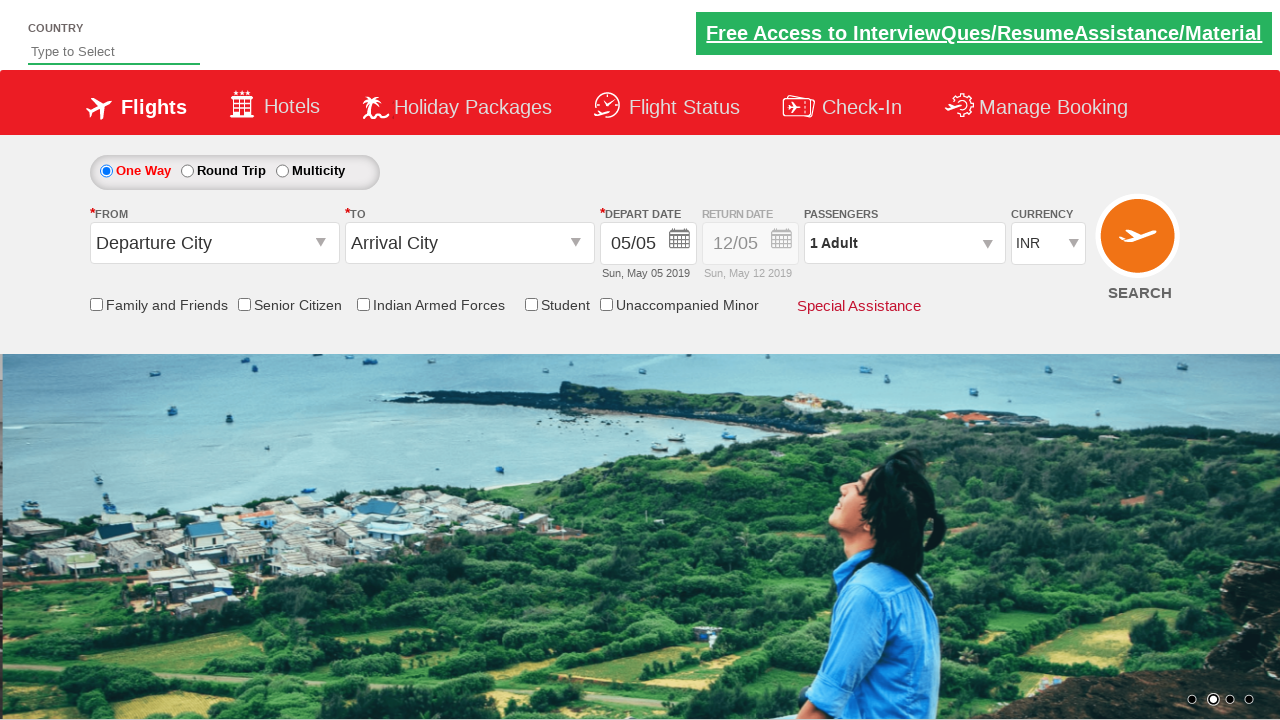

Located currency dropdown element
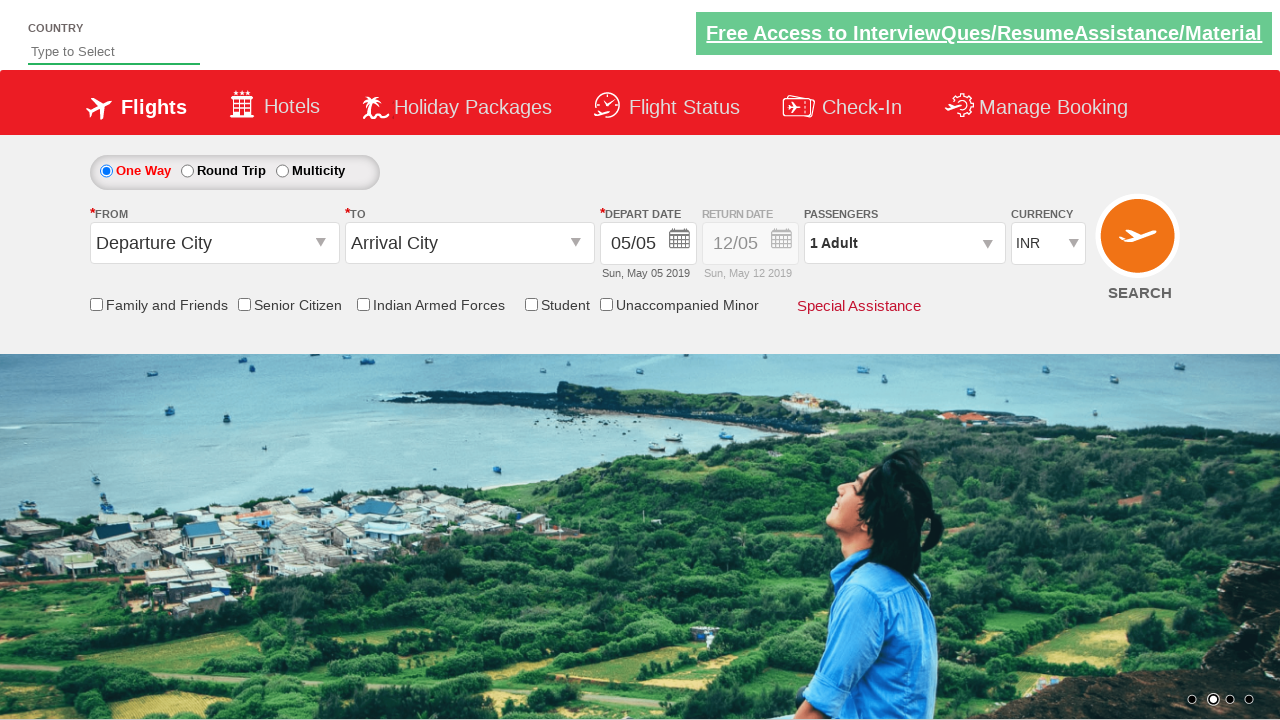

Retrieved default selected currency: INR
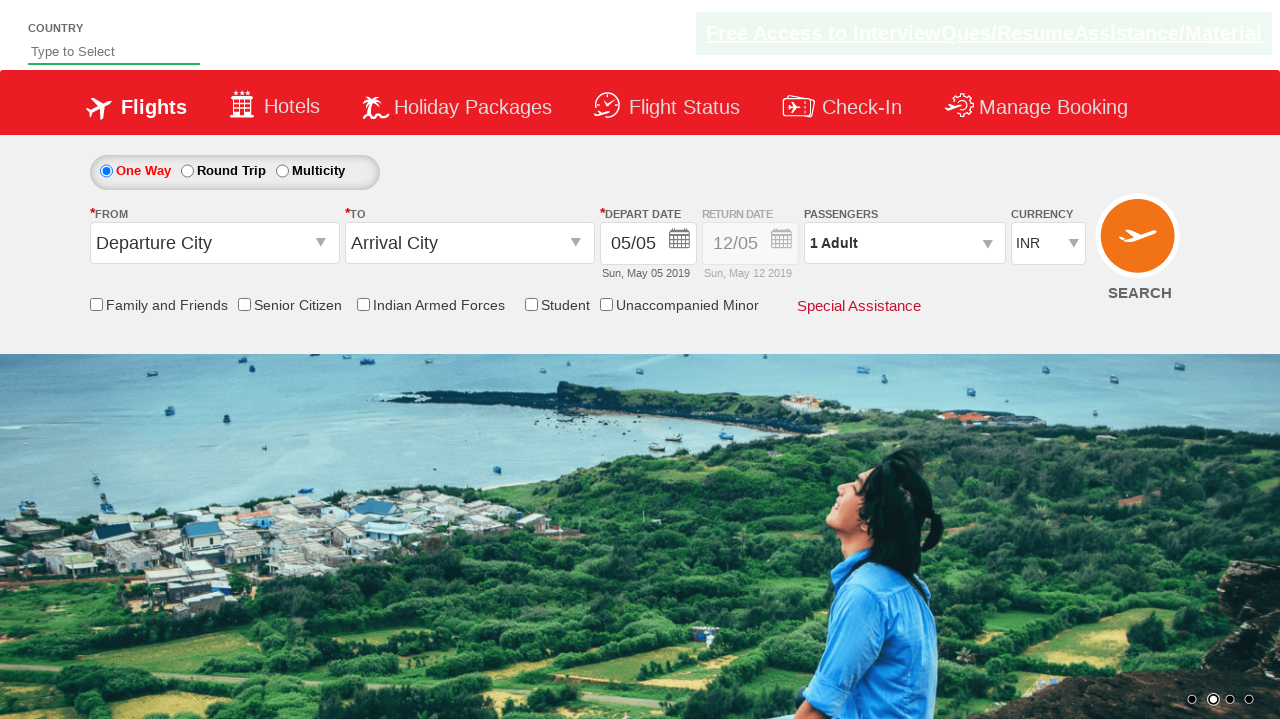

Printed default selected currency to console
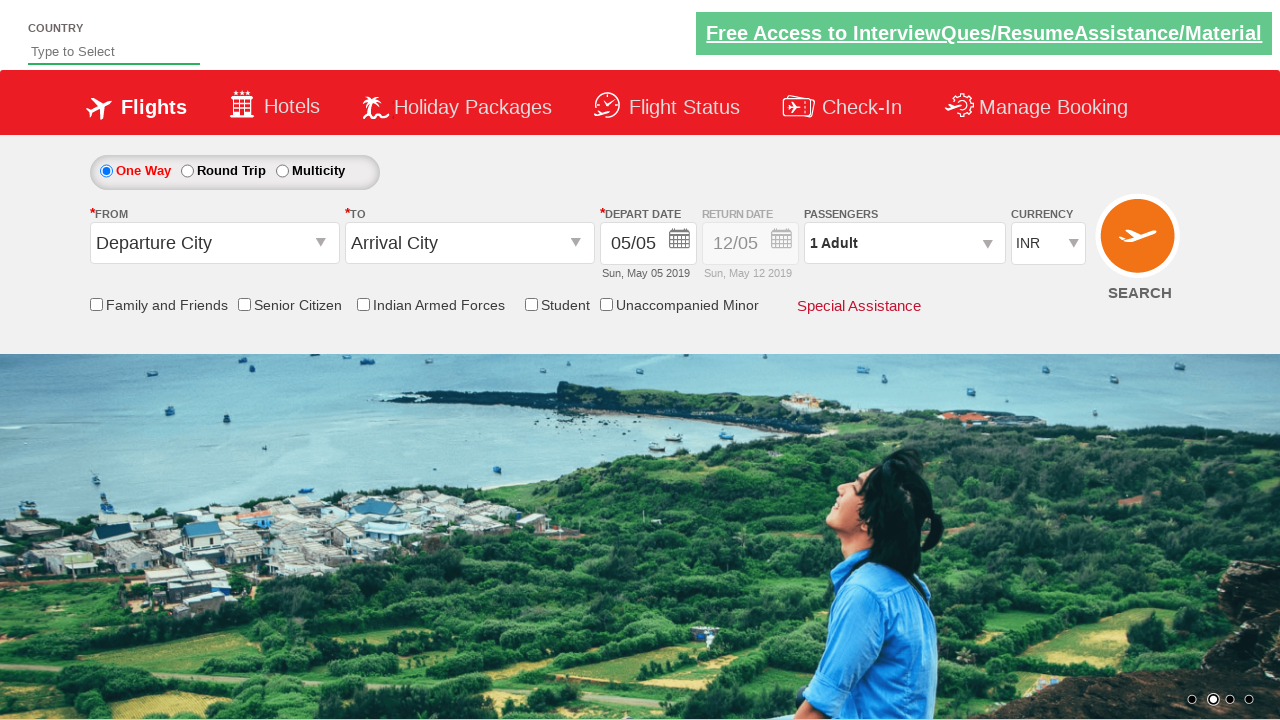

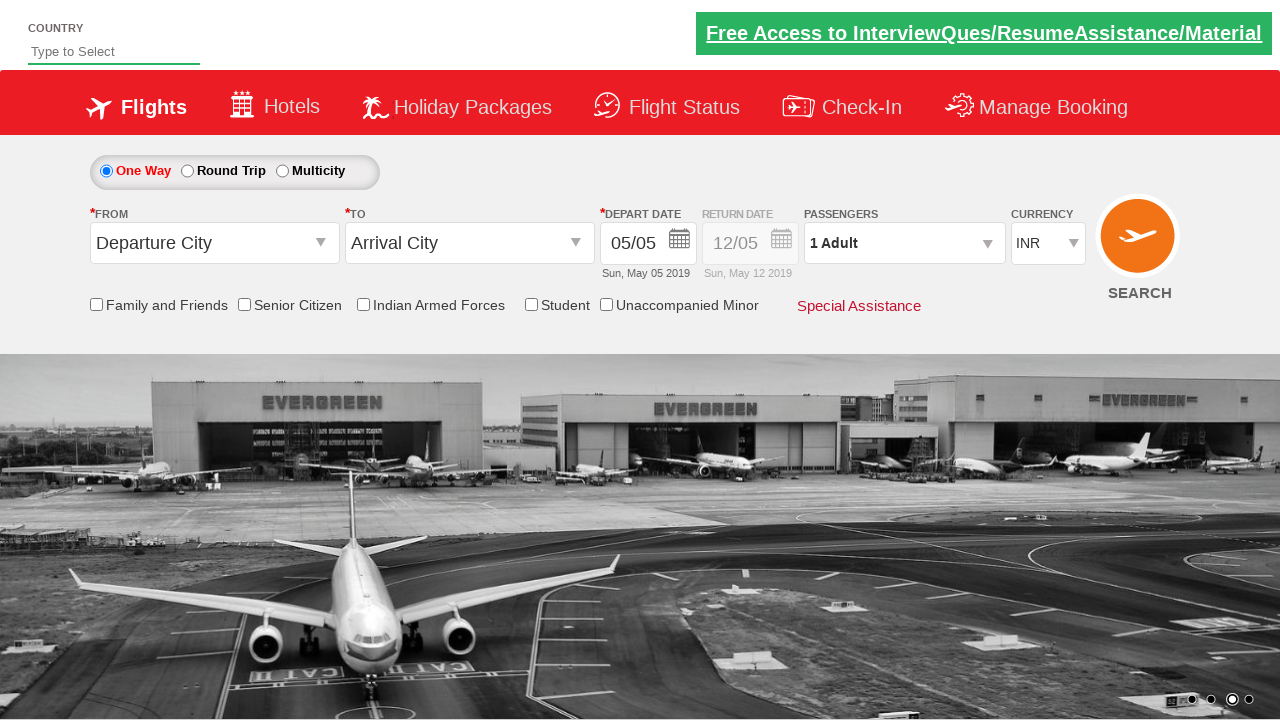